Tests adding specific products (Cucumber, Brocolli, Beetroot) to a shopping cart by finding them in the product list and clicking their "ADD TO CART" buttons.

Starting URL: https://rahulshettyacademy.com/seleniumPractise/#/

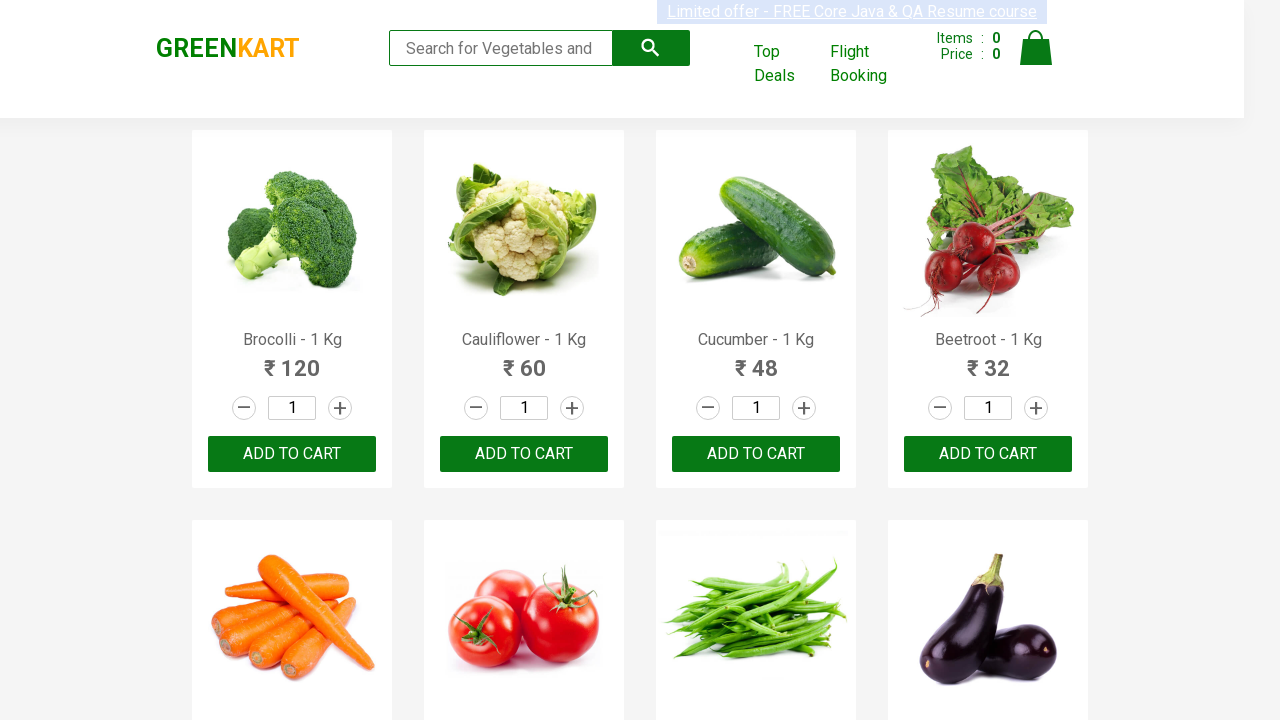

Navigated to Rahul Shetty Academy shopping practice page
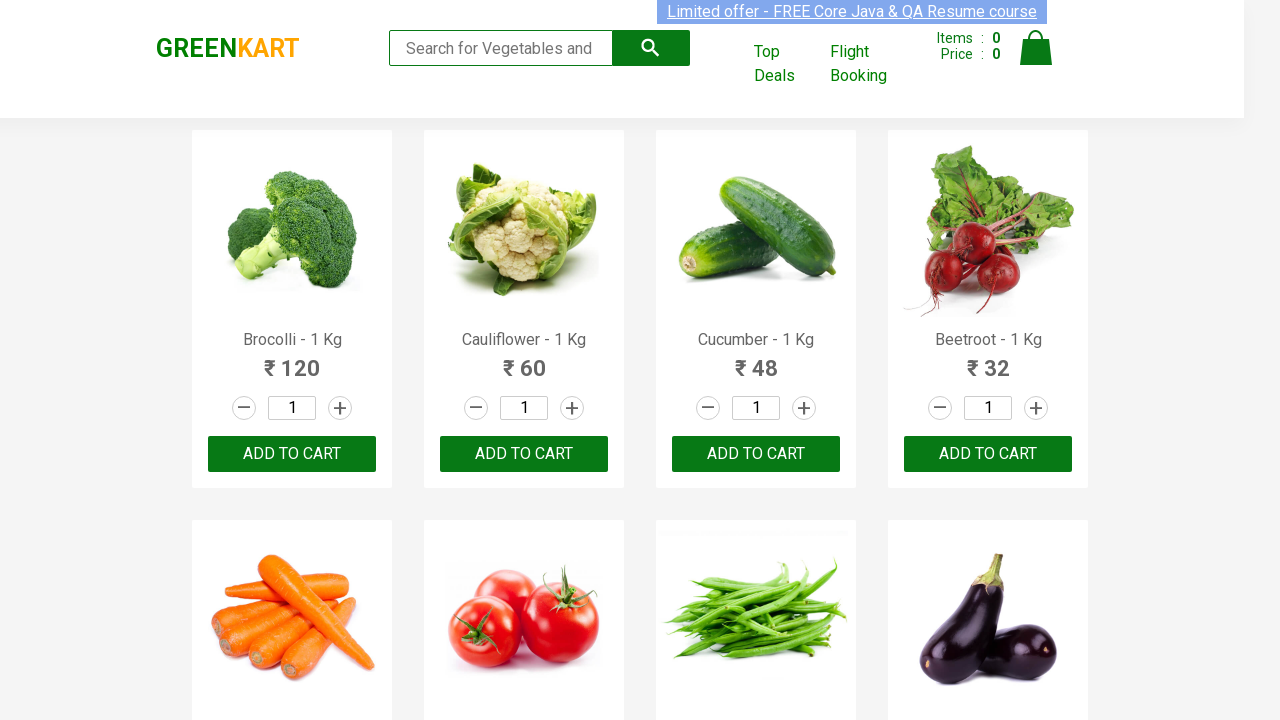

Waited for product list to load
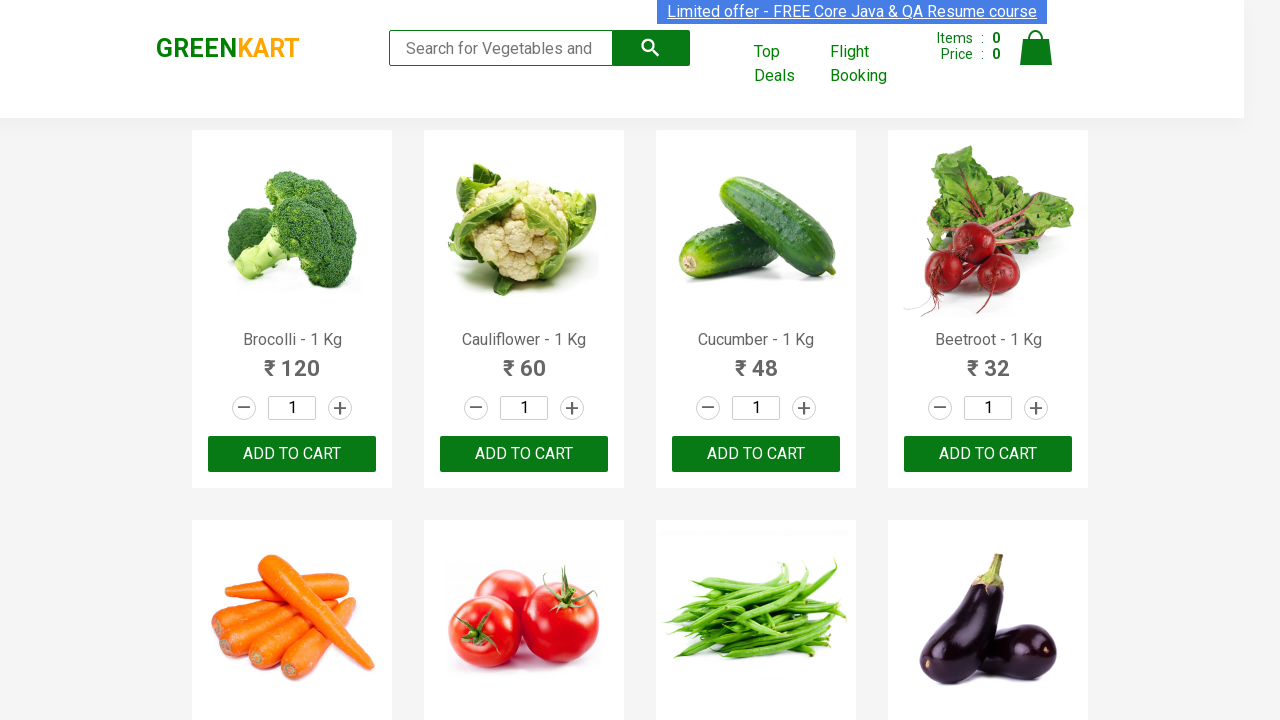

Found 30 products on the page
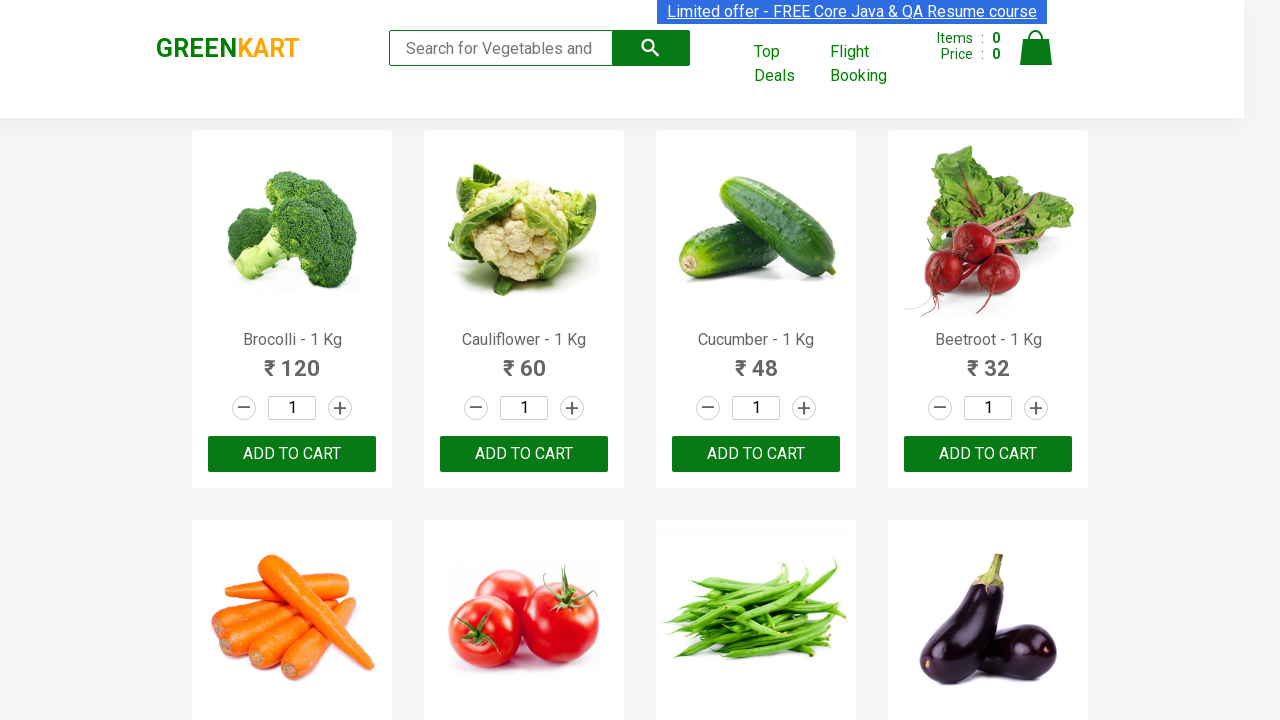

Added 'Brocolli' to shopping cart at (292, 454) on (//button[text()='ADD TO CART'])[1]
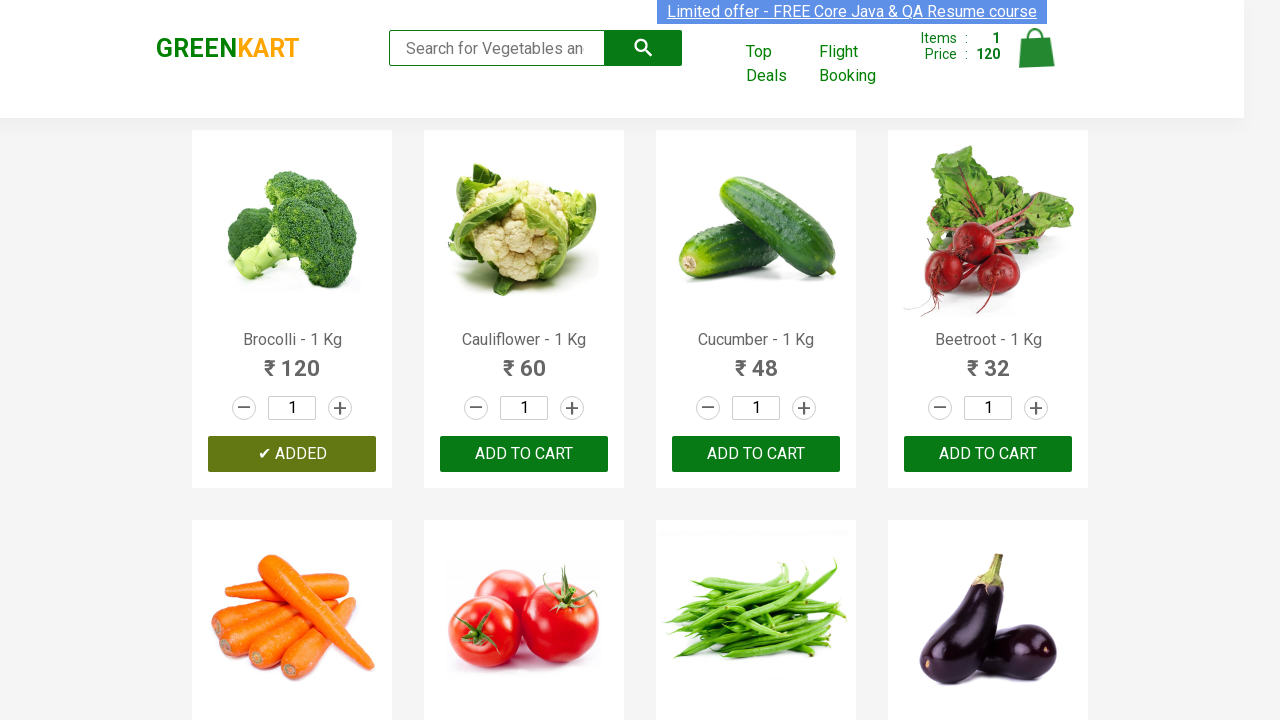

Added 'Cucumber' to shopping cart at (988, 454) on (//button[text()='ADD TO CART'])[3]
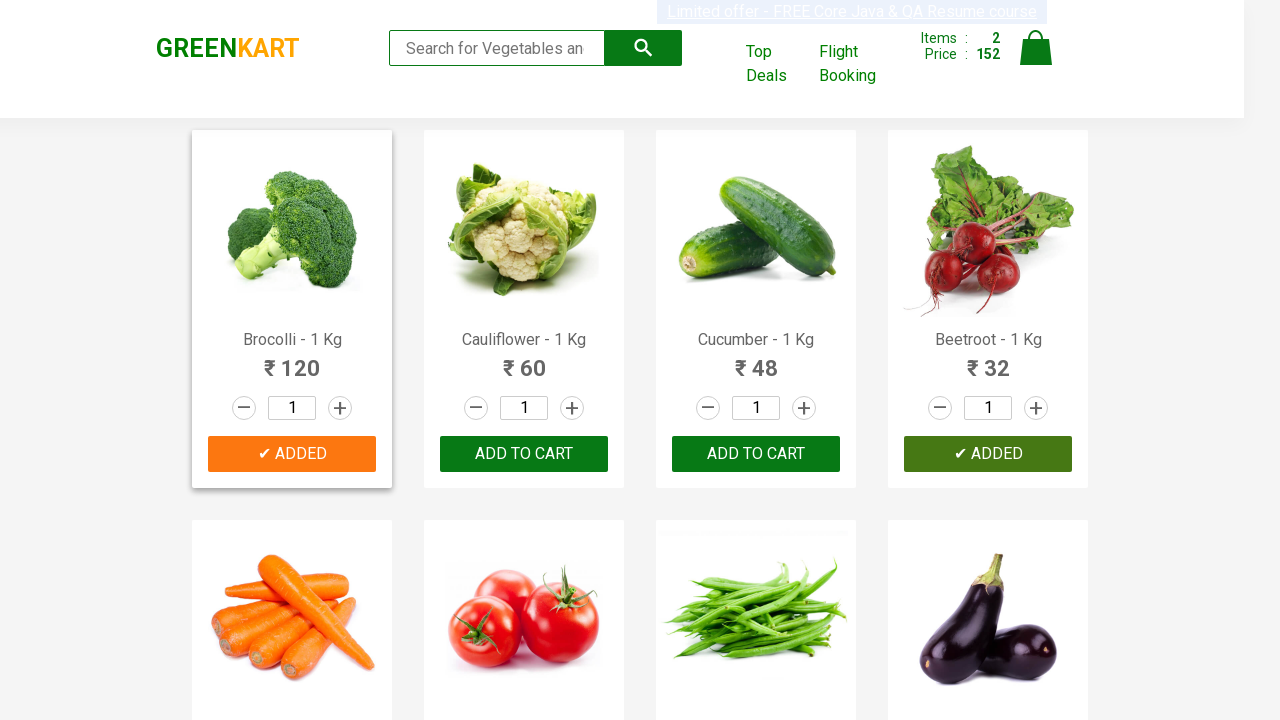

Added 'Beetroot' to shopping cart at (524, 360) on (//button[text()='ADD TO CART'])[4]
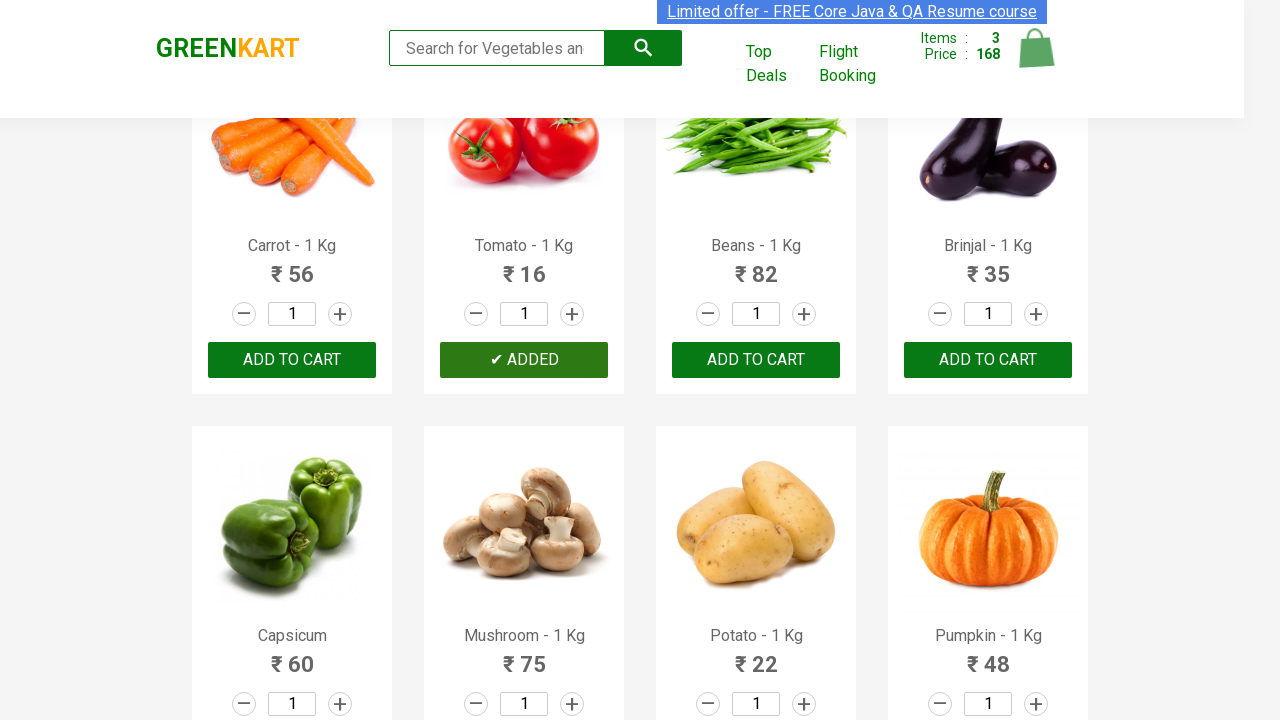

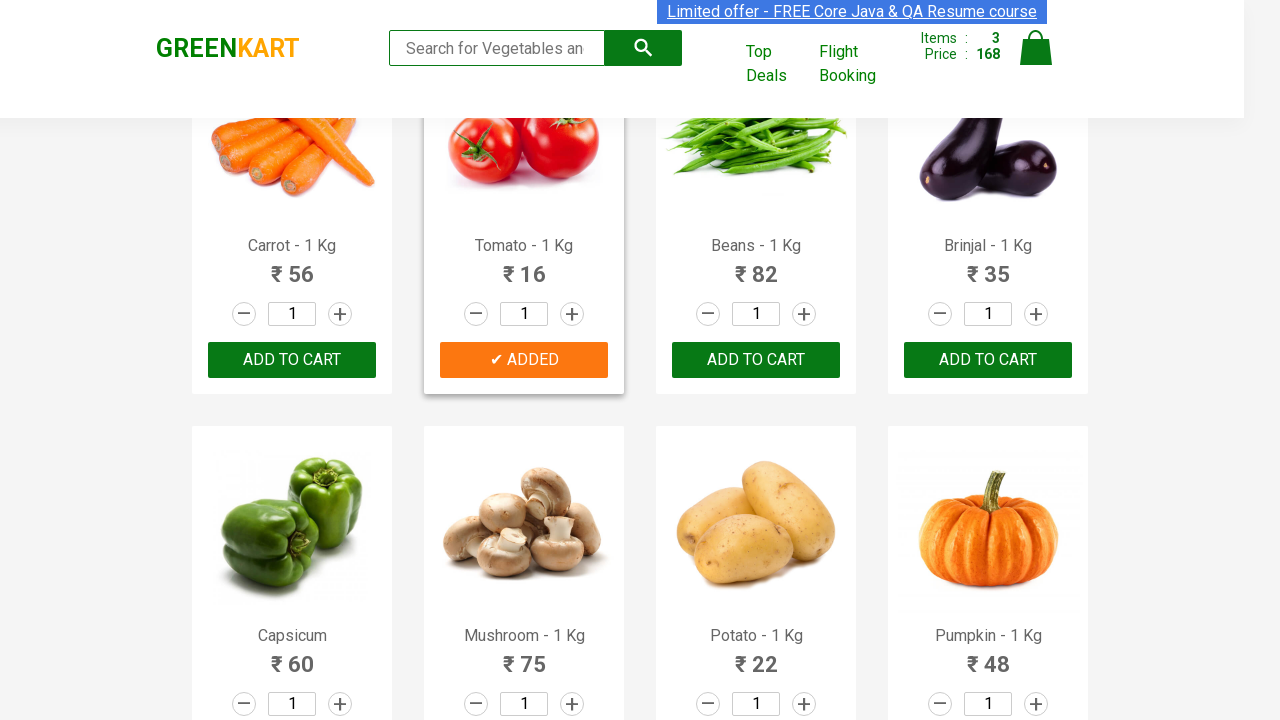